Tests clicking the primary button and handling the resulting alert dialog

Starting URL: http://uitestingplayground.com/classattr

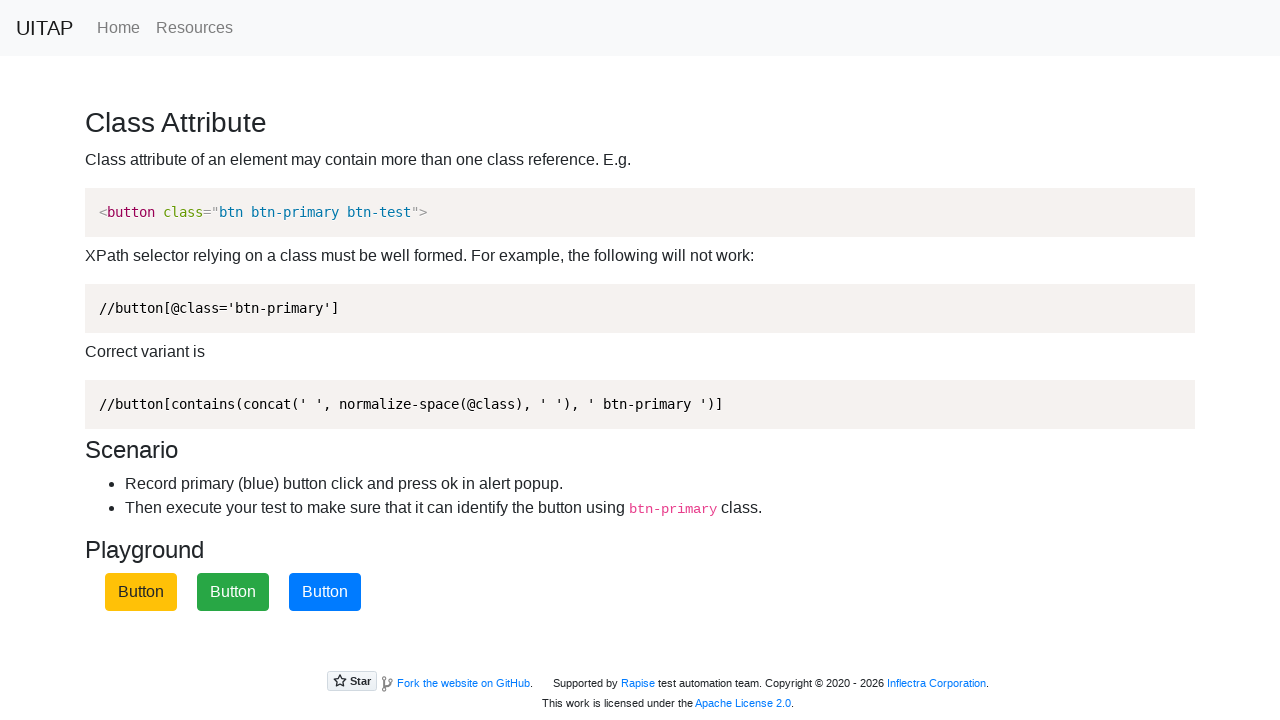

Set up dialog handler to automatically accept alerts
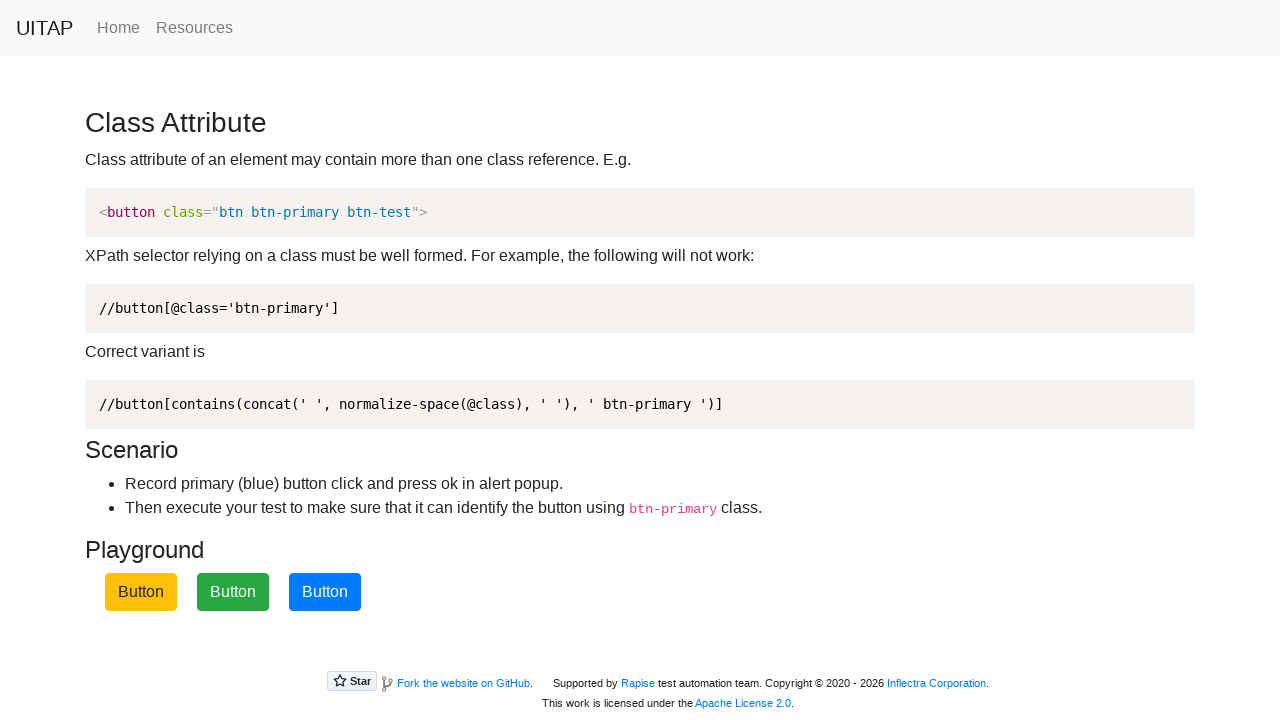

Clicked the primary button to trigger alert dialog at (325, 592) on button.btn-primary
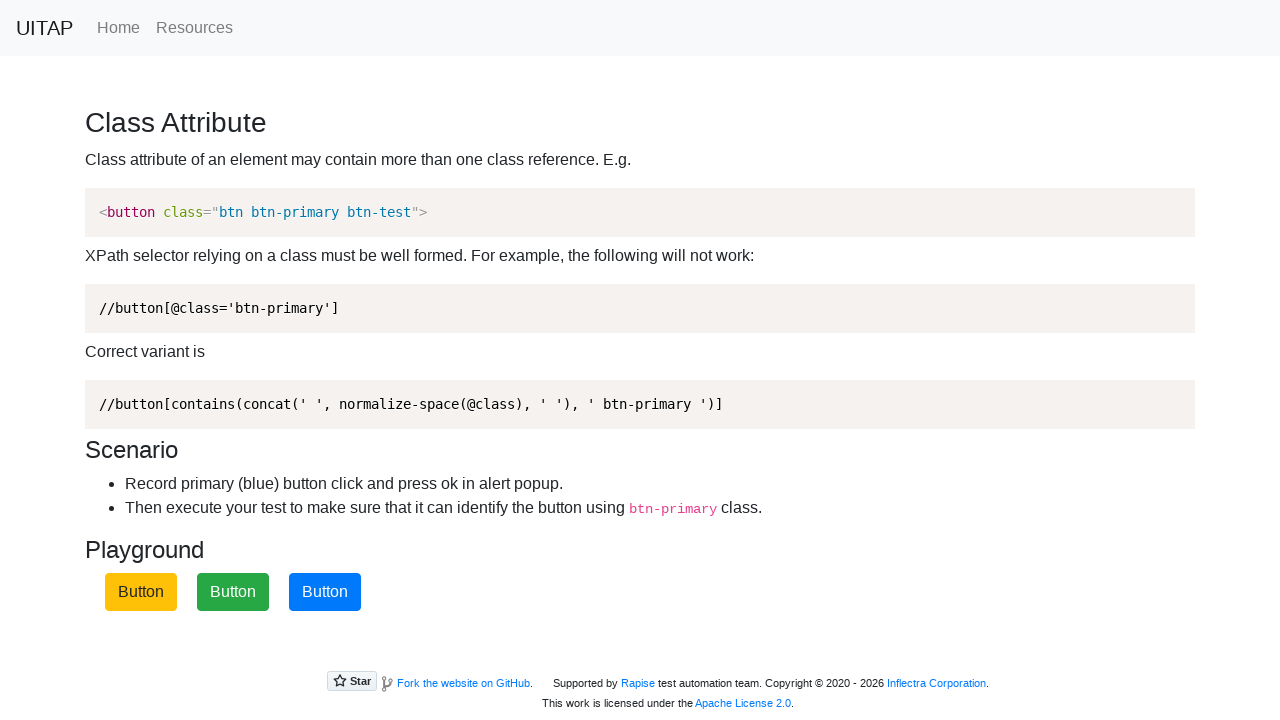

Waited for alert dialog to be handled
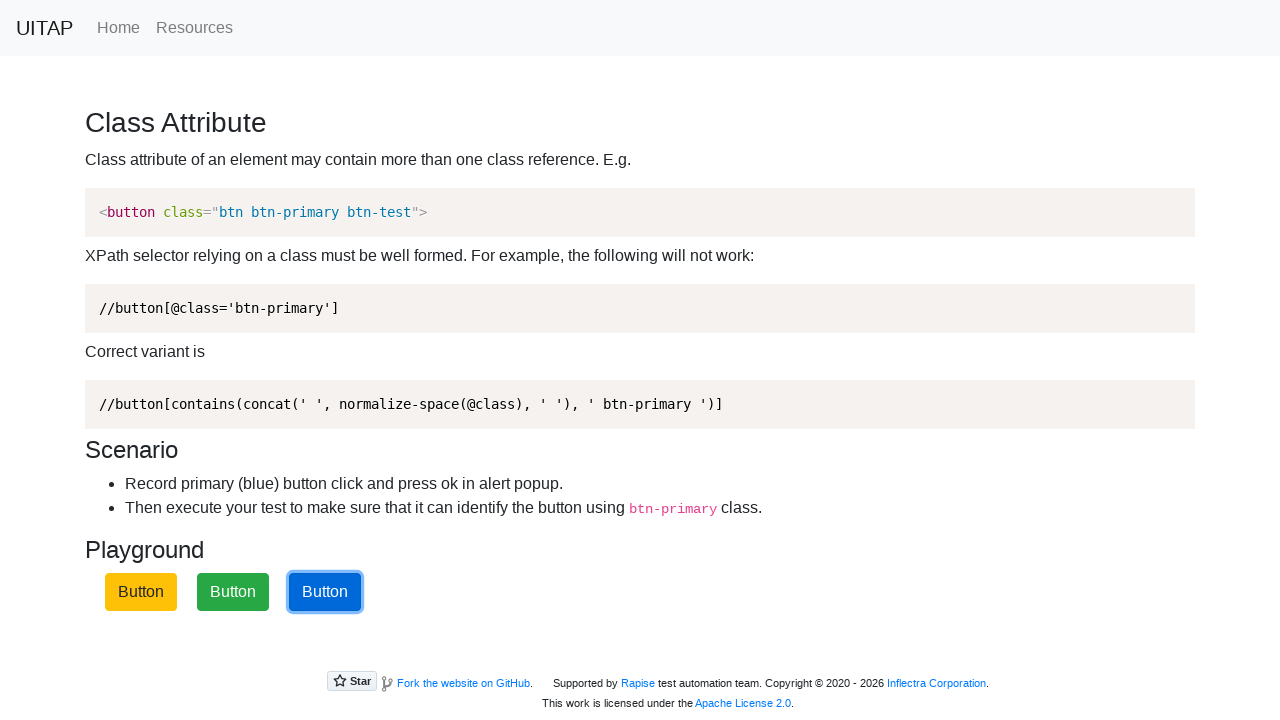

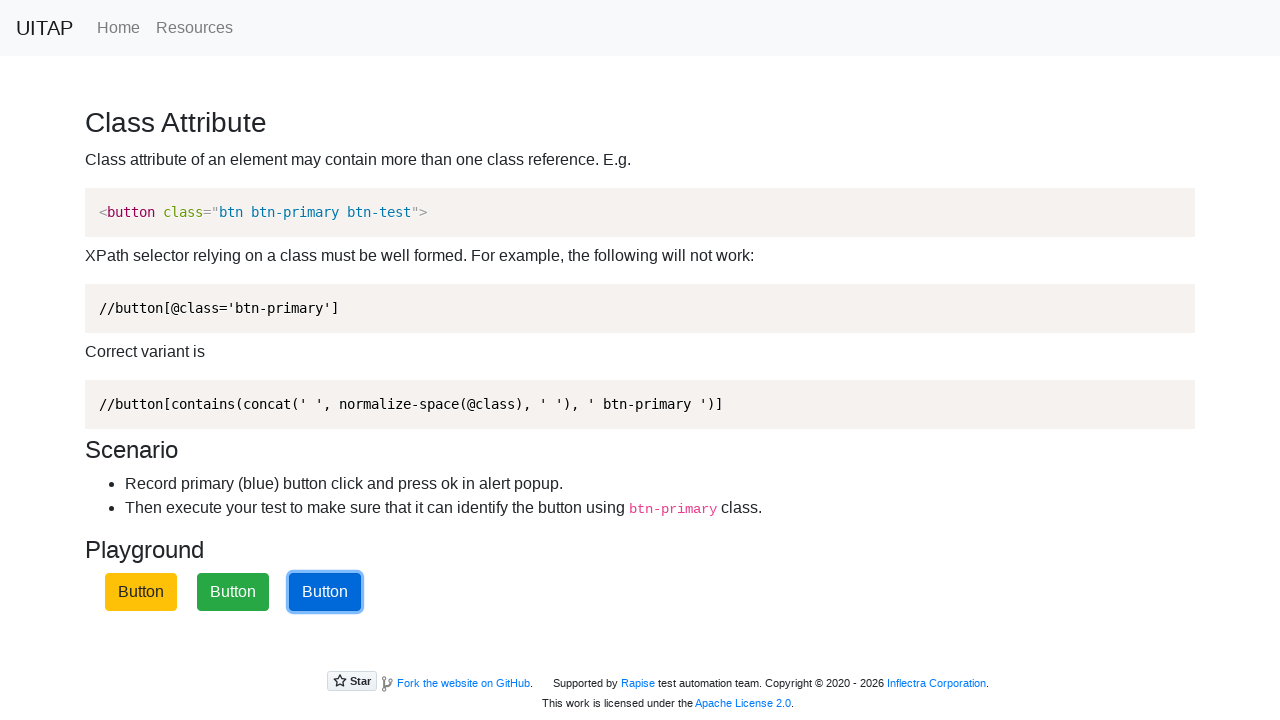